Tests select menu functionality by navigating to a demo page and selecting "Saab" from a dropdown menu with id "cars"

Starting URL: https://demoqa.com/select-menu

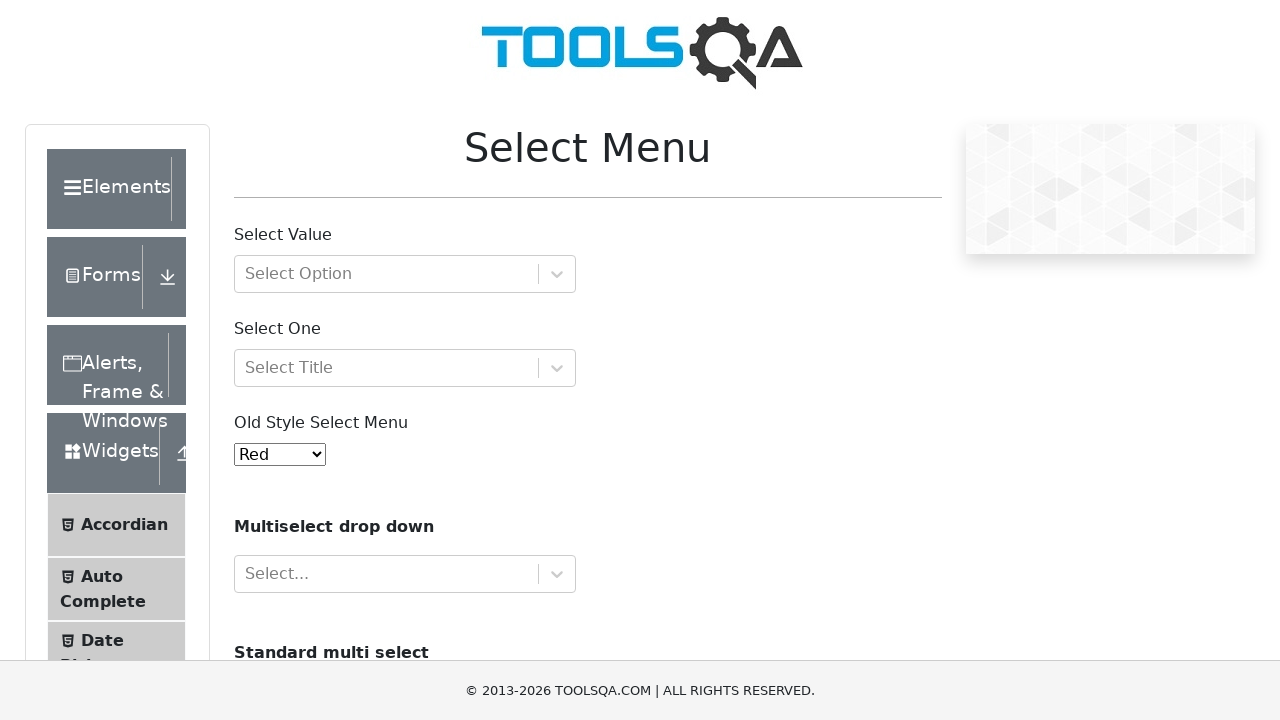

Navigated to select menu demo page
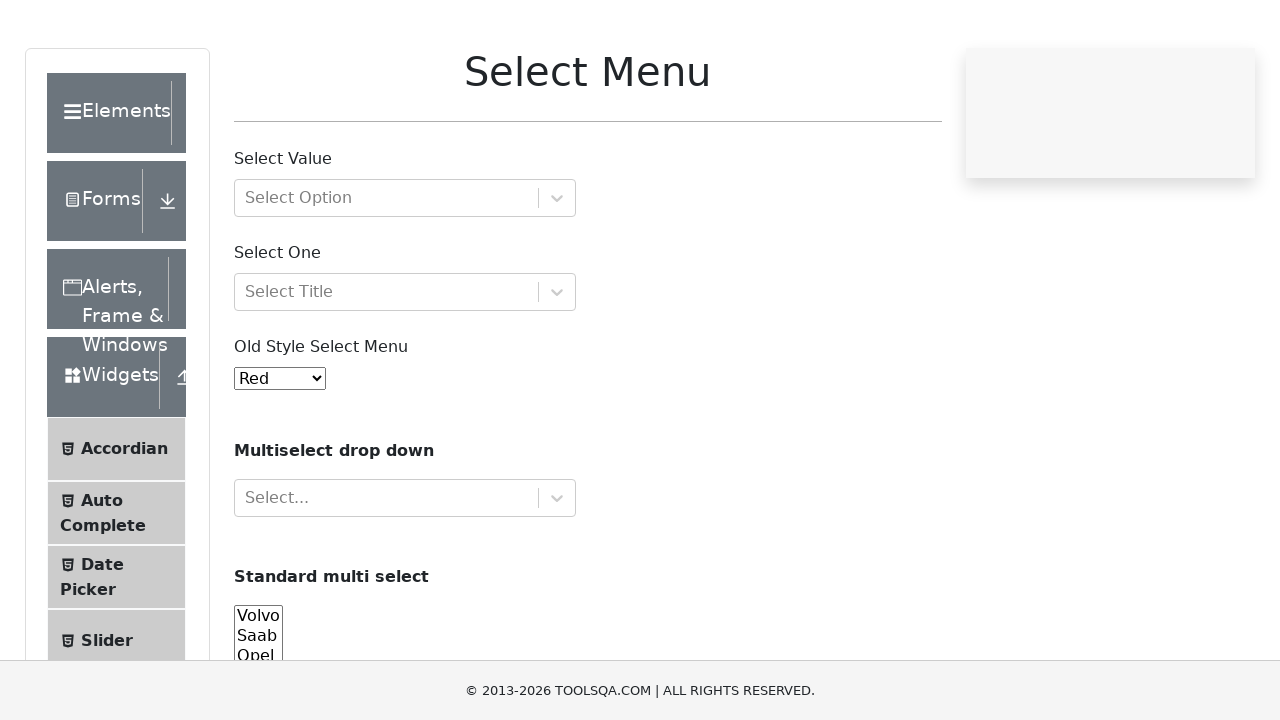

Selected 'Saab' from the cars dropdown menu on #cars
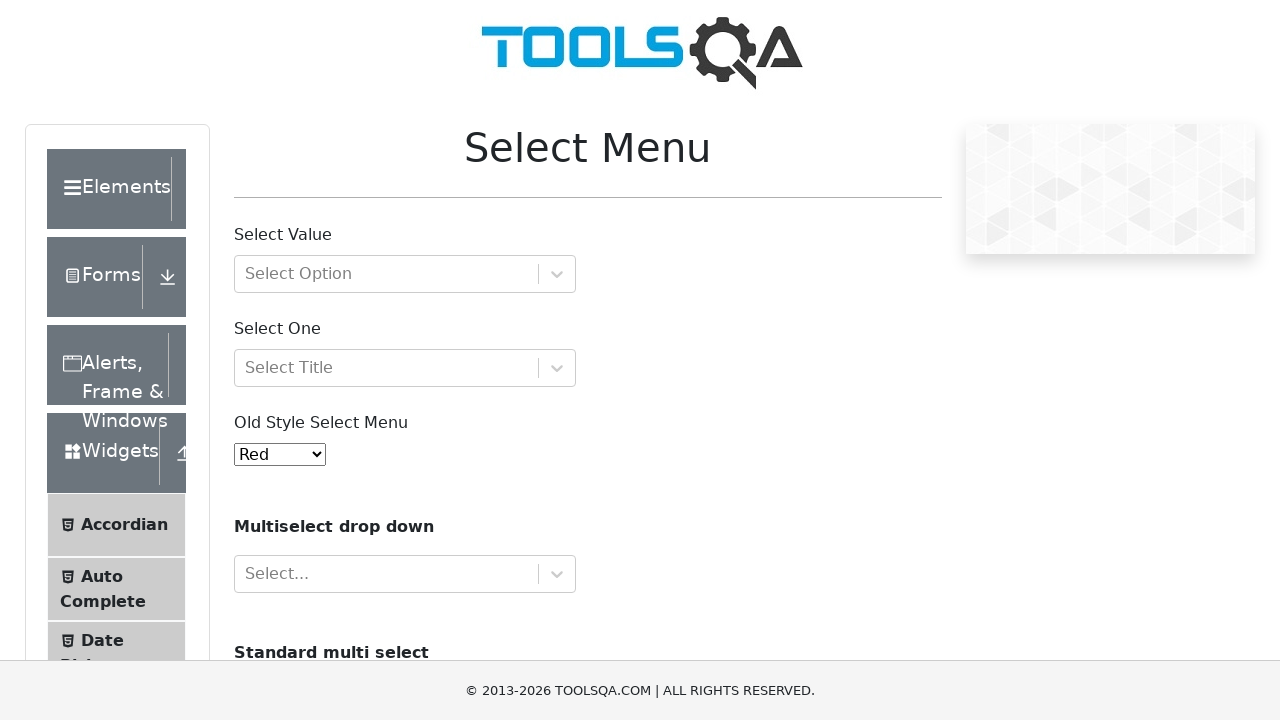

Waited 500ms for selection to be applied
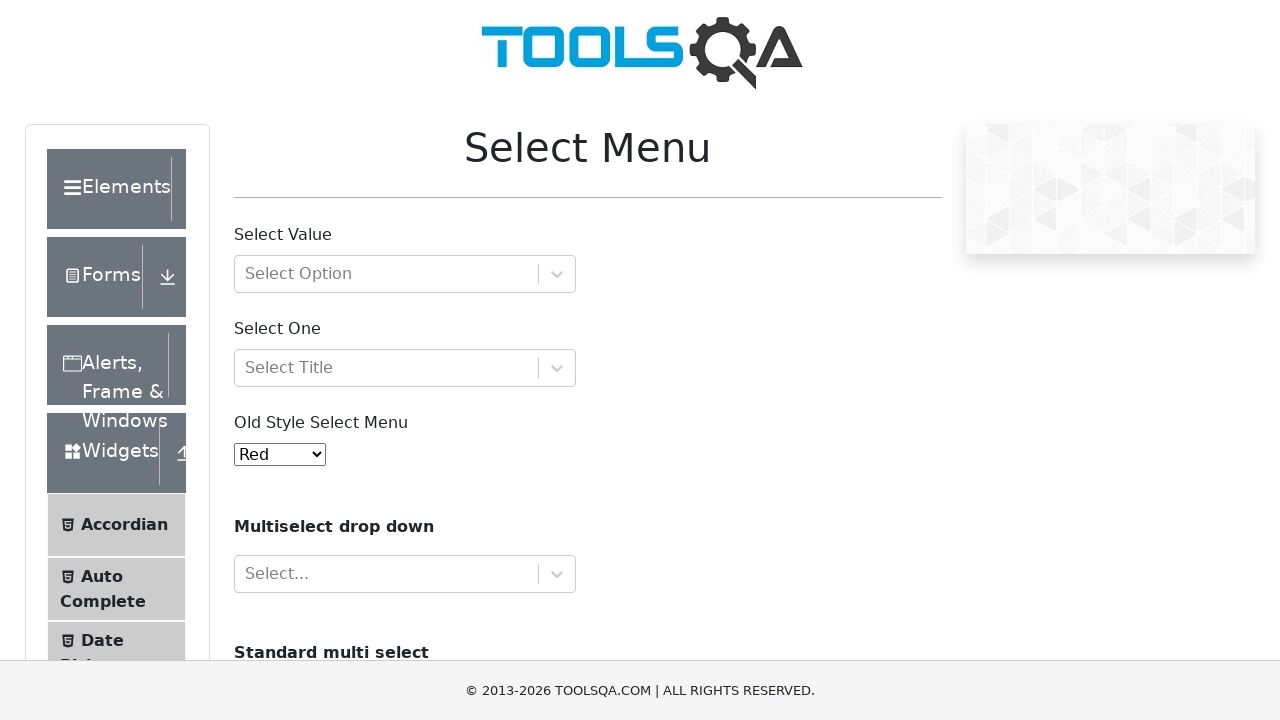

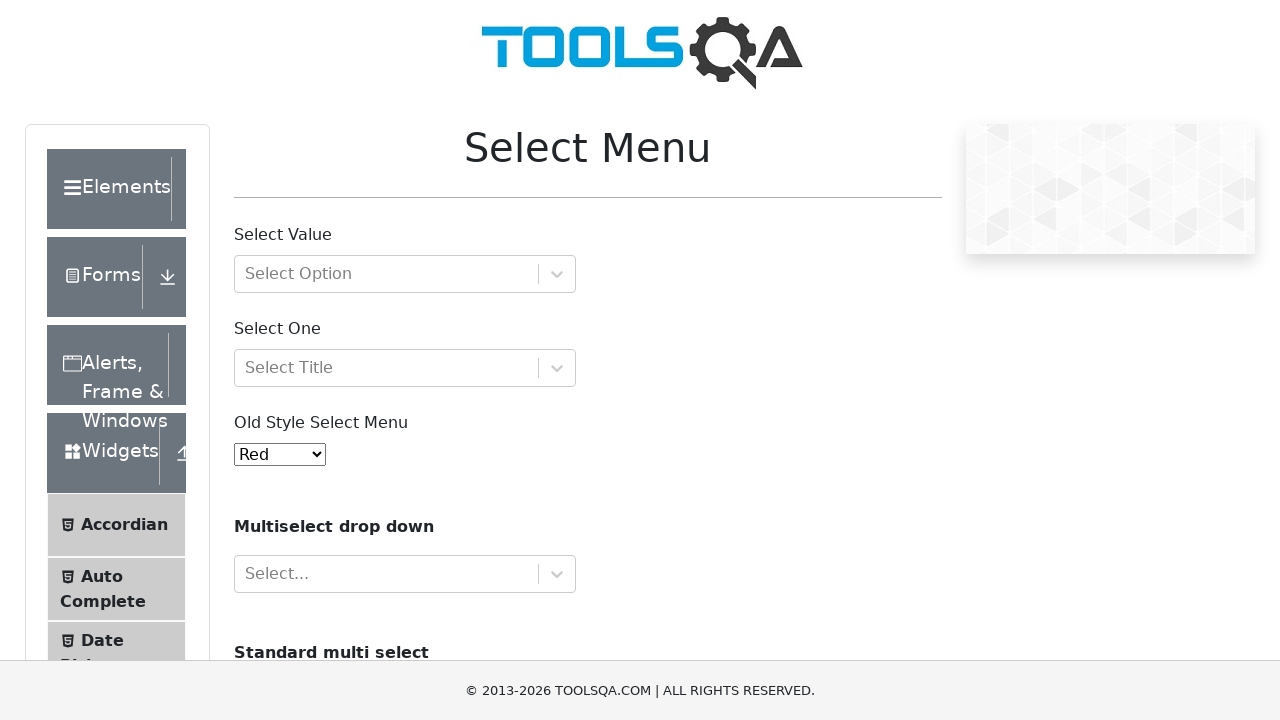